Tests A/B Testing page by navigating to it and verifying the heading text displays correctly

Starting URL: http://the-internet.herokuapp.com/

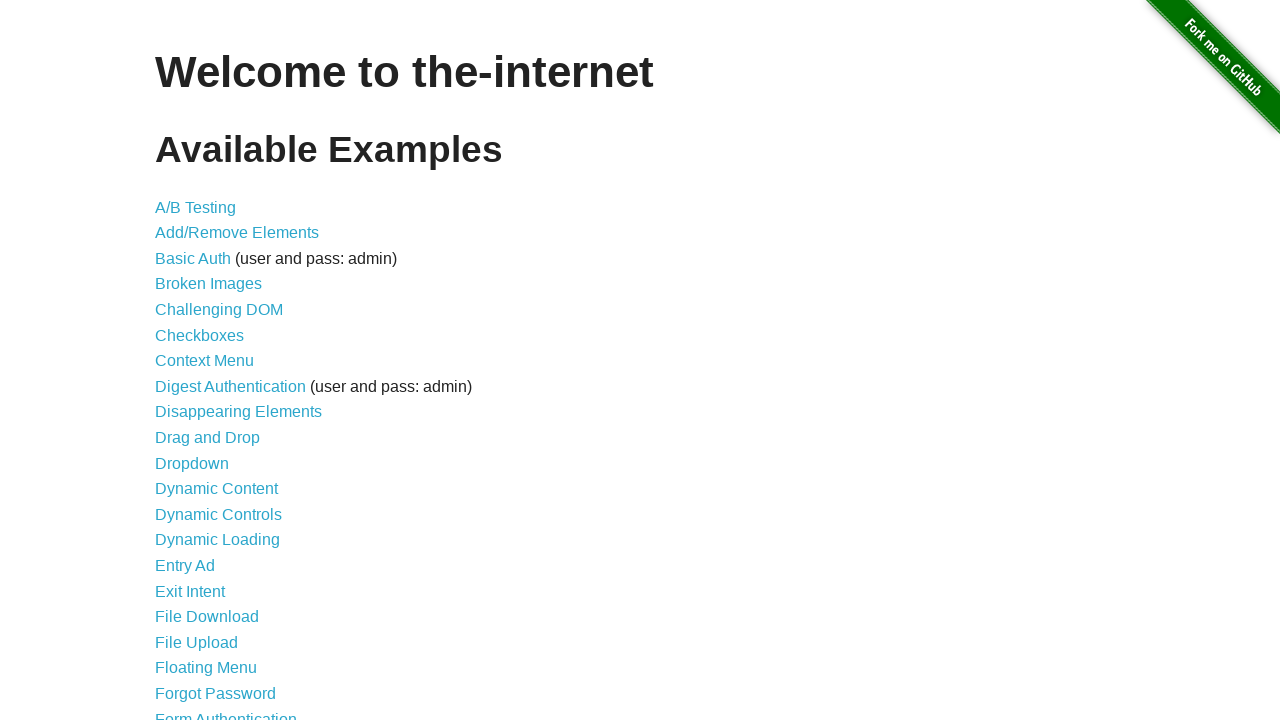

Clicked on A/B Testing link at (196, 207) on xpath=//*[@id='content']/ul/li[1]/a
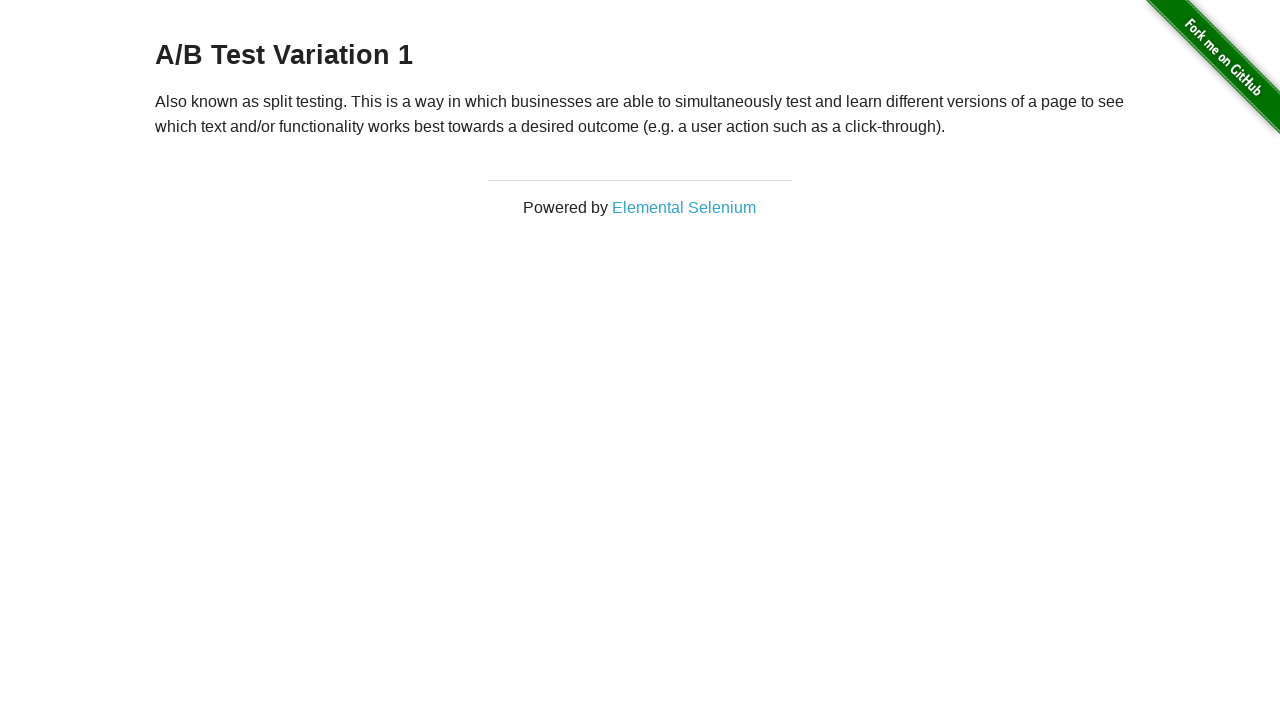

Waited for A/B Test heading to load
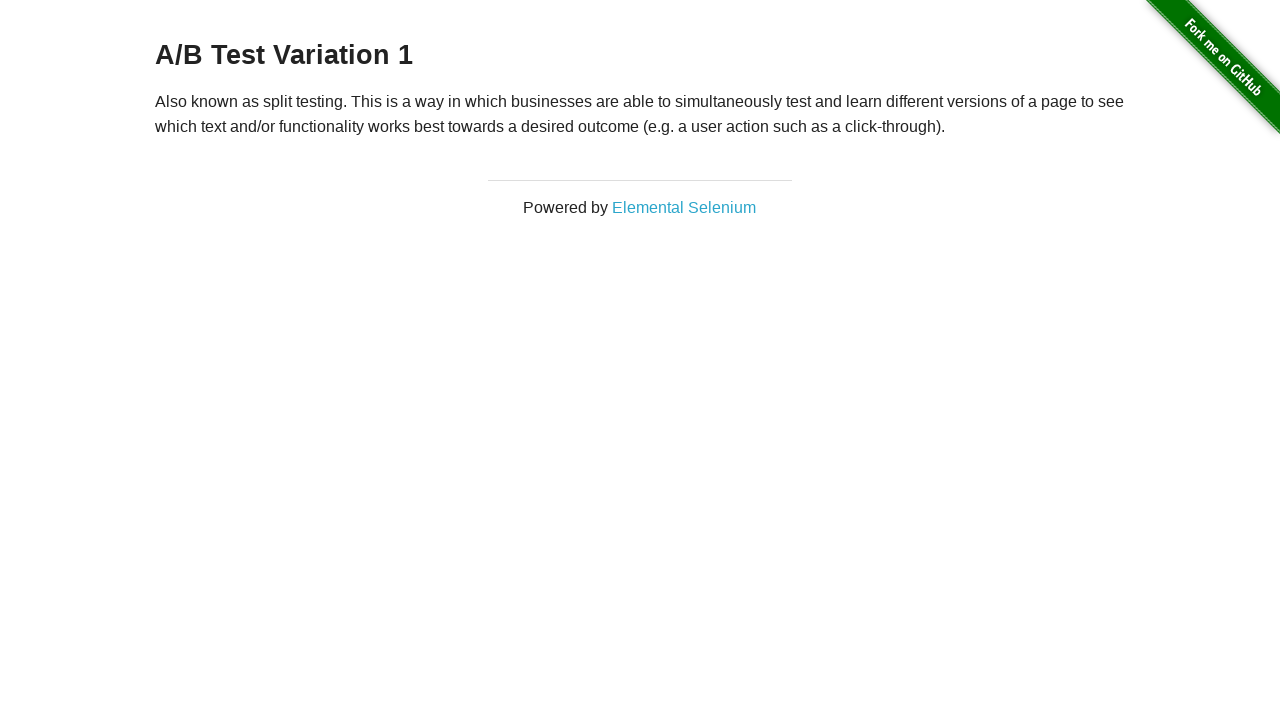

Verified heading text contains 'A/B Test'
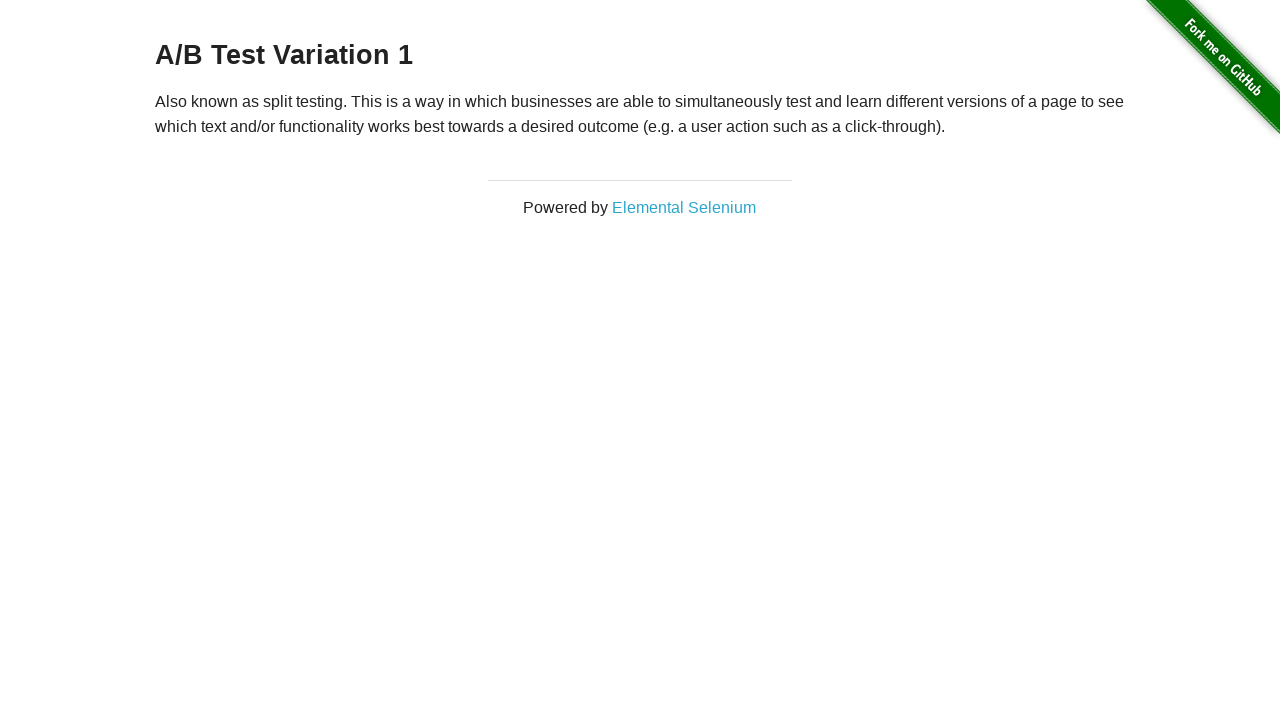

Navigated back to home page
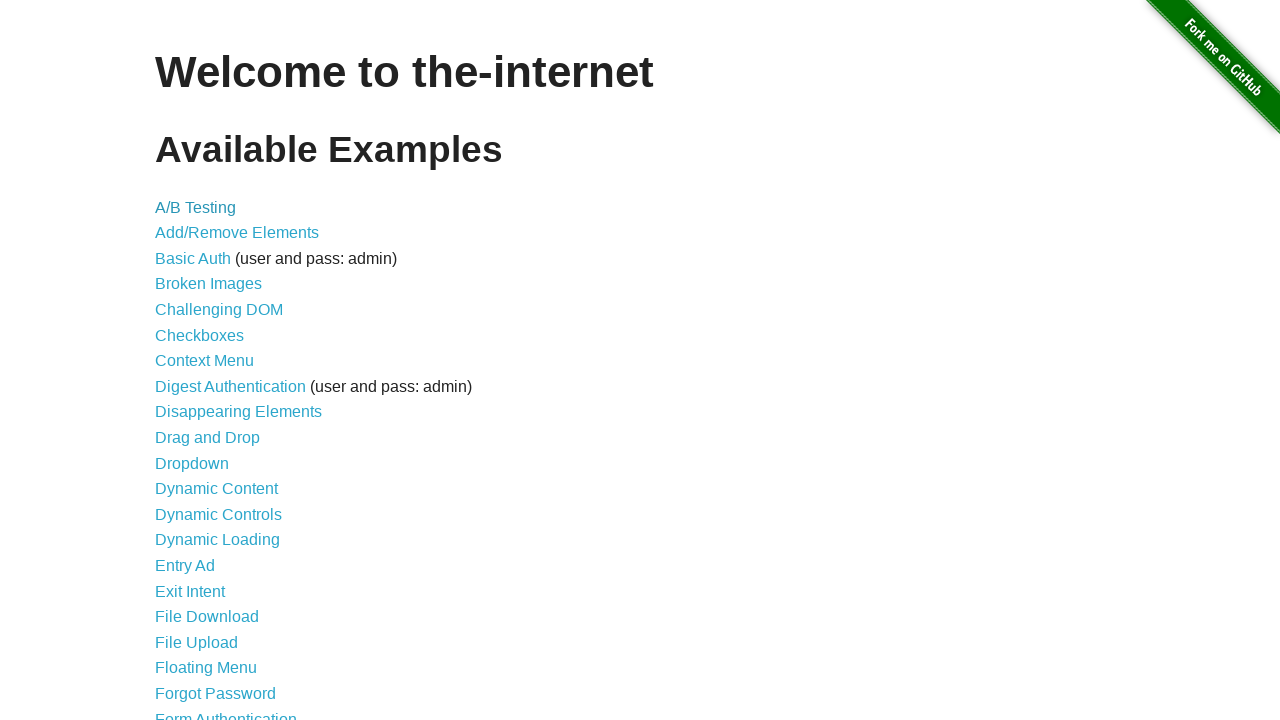

Clicked on A/B Testing link again at (196, 207) on xpath=//*[@id='content']/ul/li[1]/a
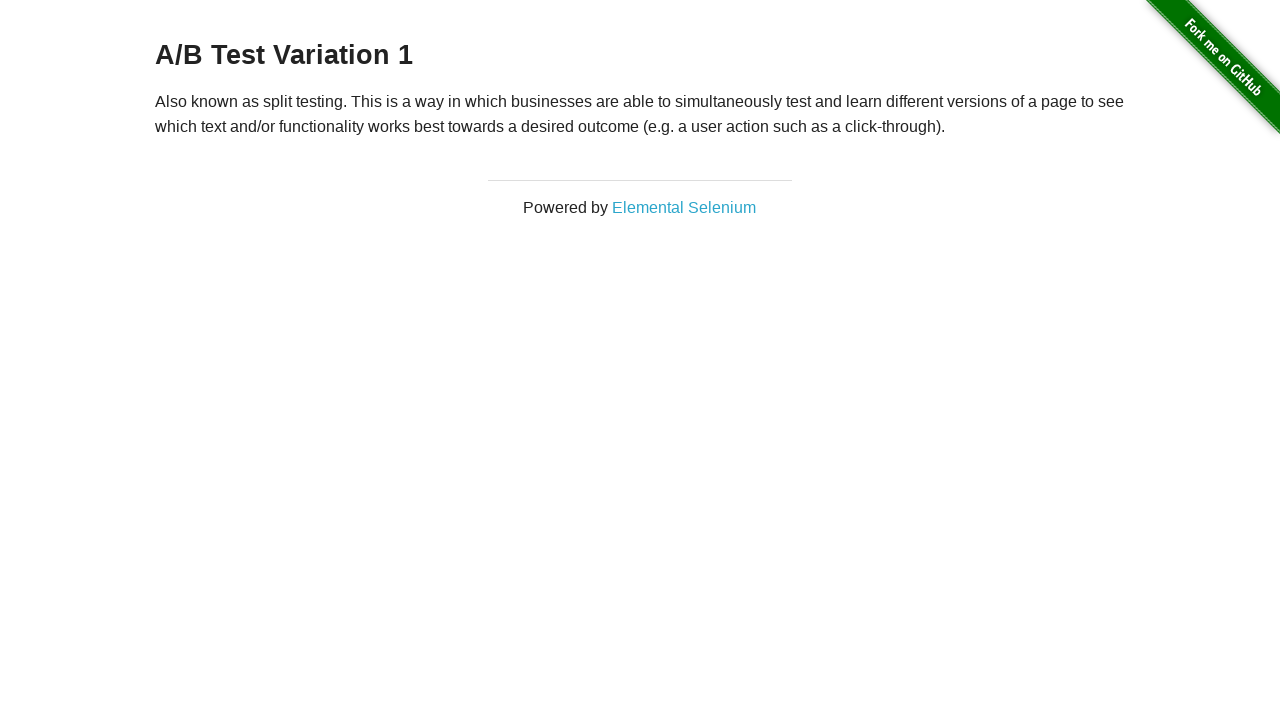

Verified A/B Test heading is still visible
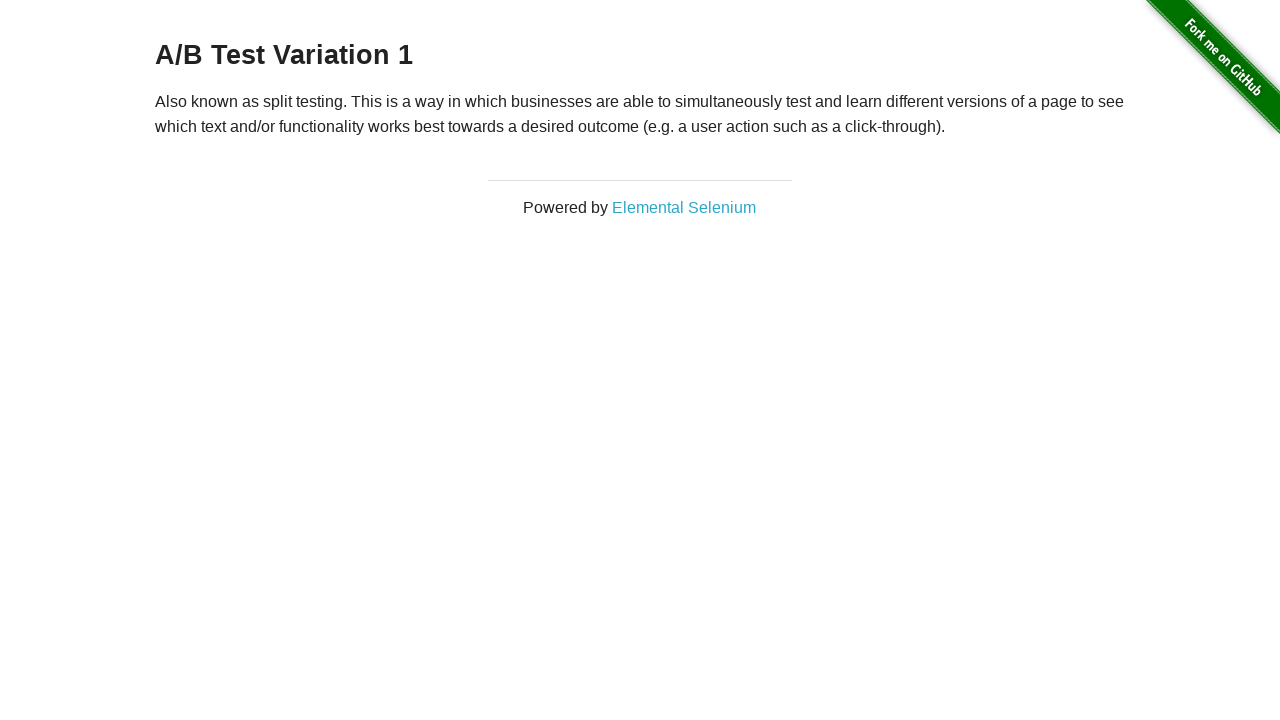

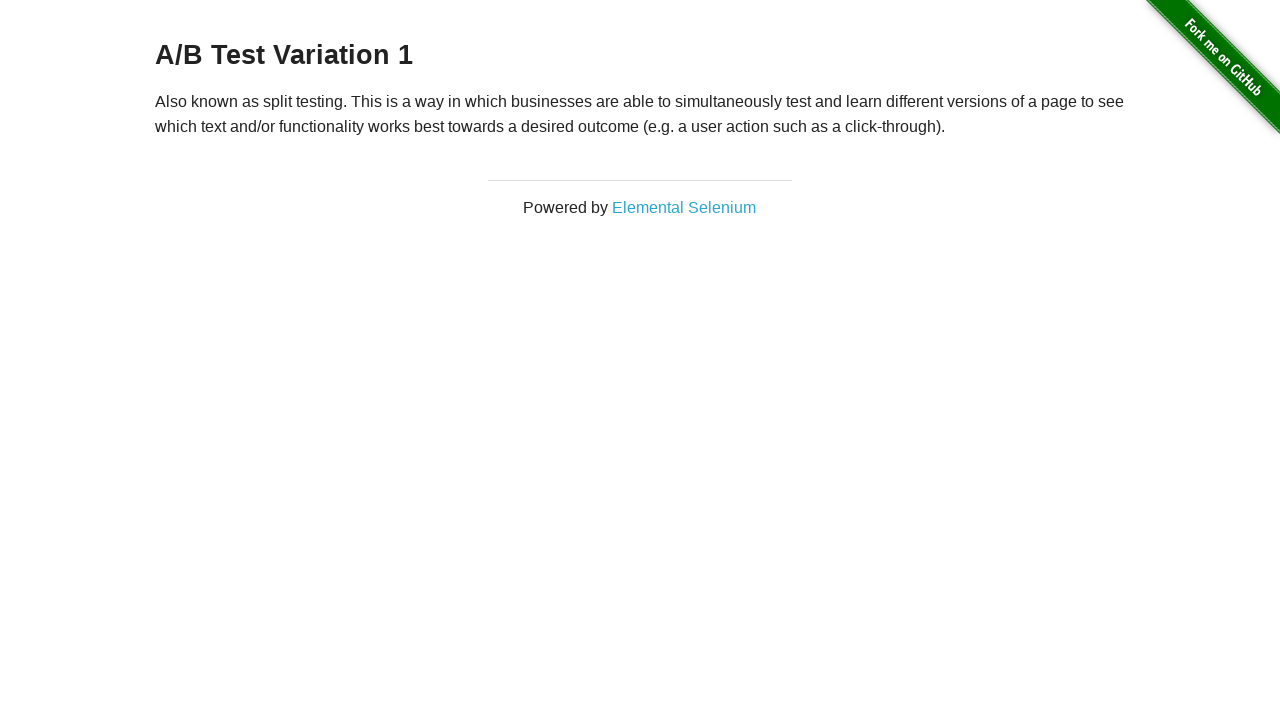